Tests editable dropdown by typing and selecting city names

Starting URL: https://valor-software.com/ng2-select/

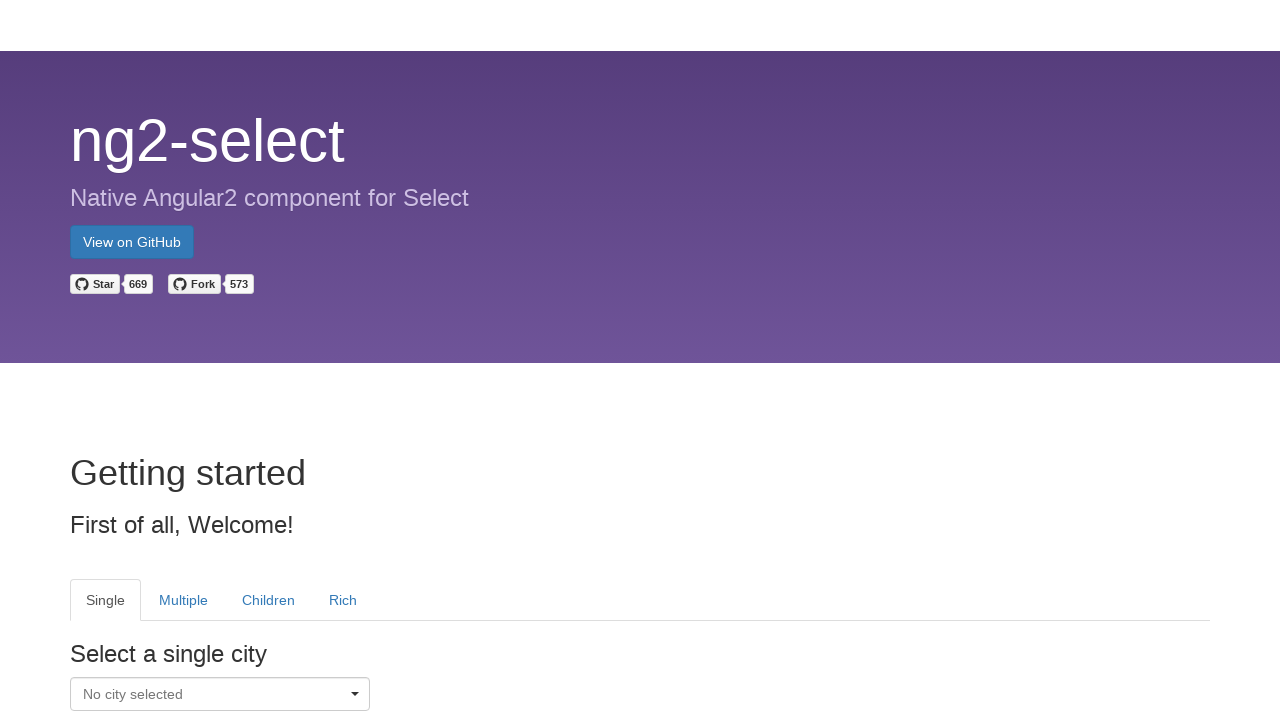

Clicked dropdown caret to open editable dropdown in Single tab at (355, 697) on xpath=//tab[@heading='Single']//i[@class='caret pull-right']
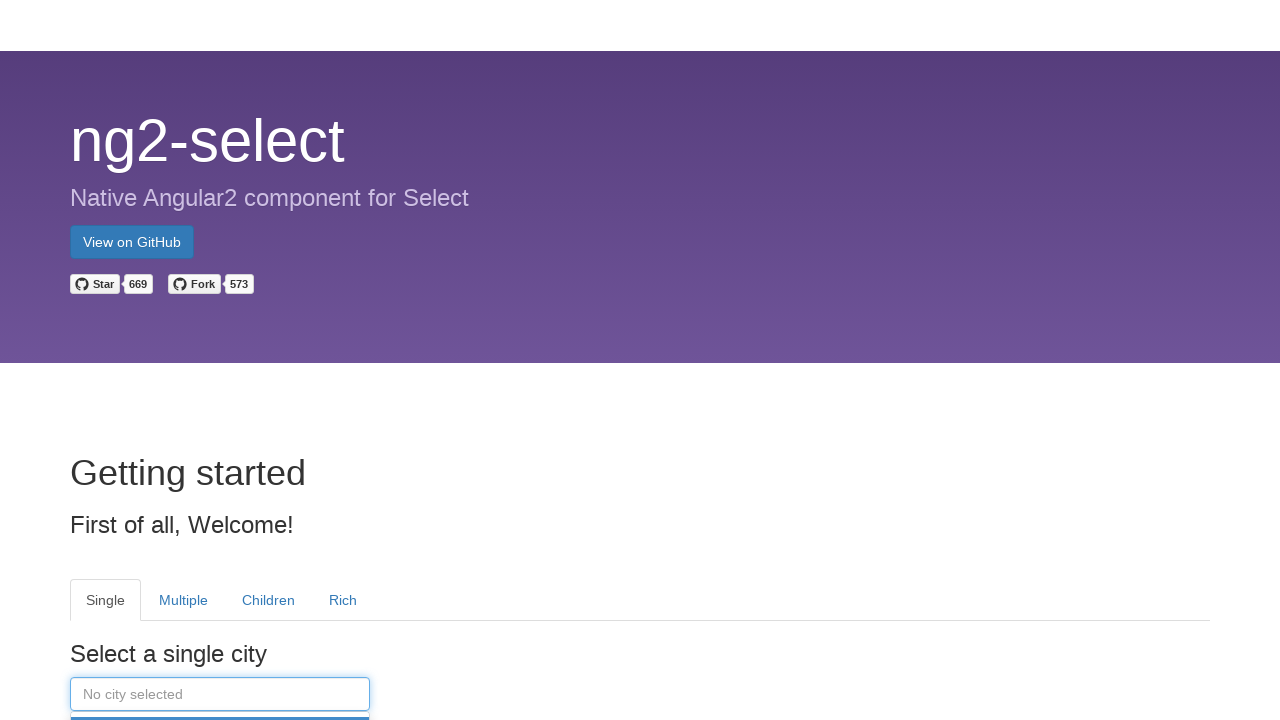

Typed 'Amsterdam' into the editable dropdown input field on //tab[@heading='Single']//input
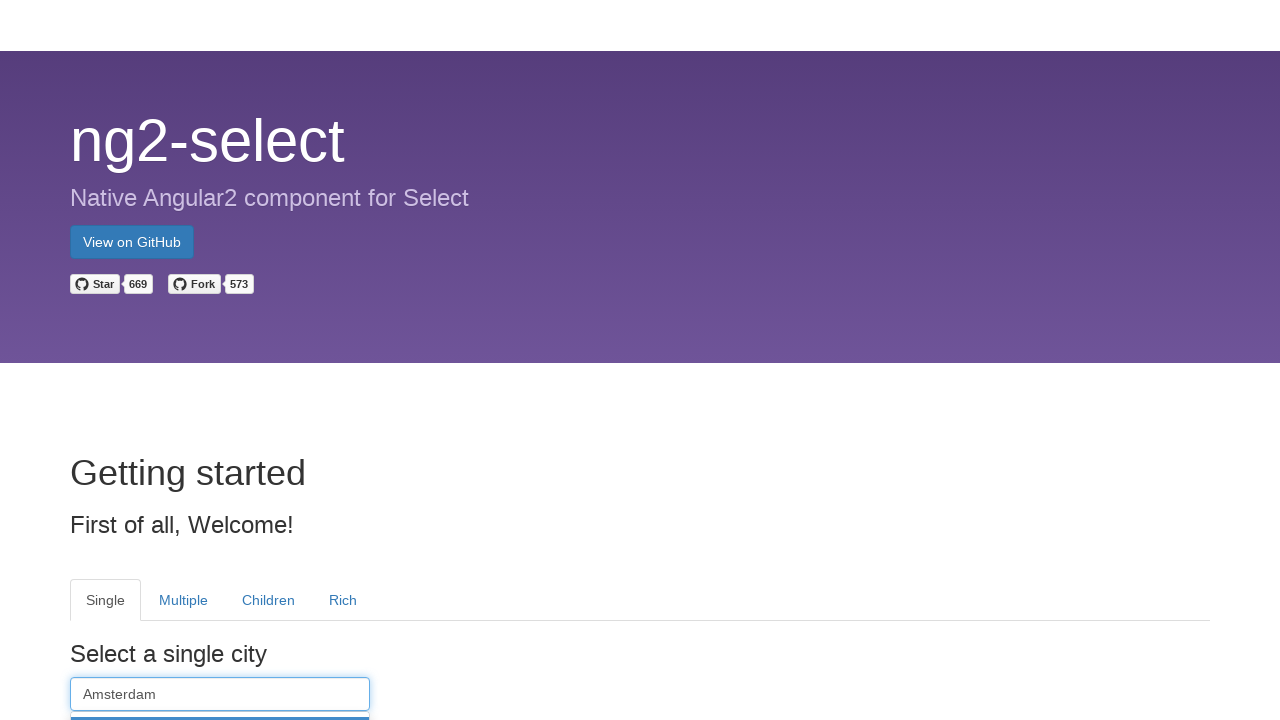

Waited for dropdown items to appear
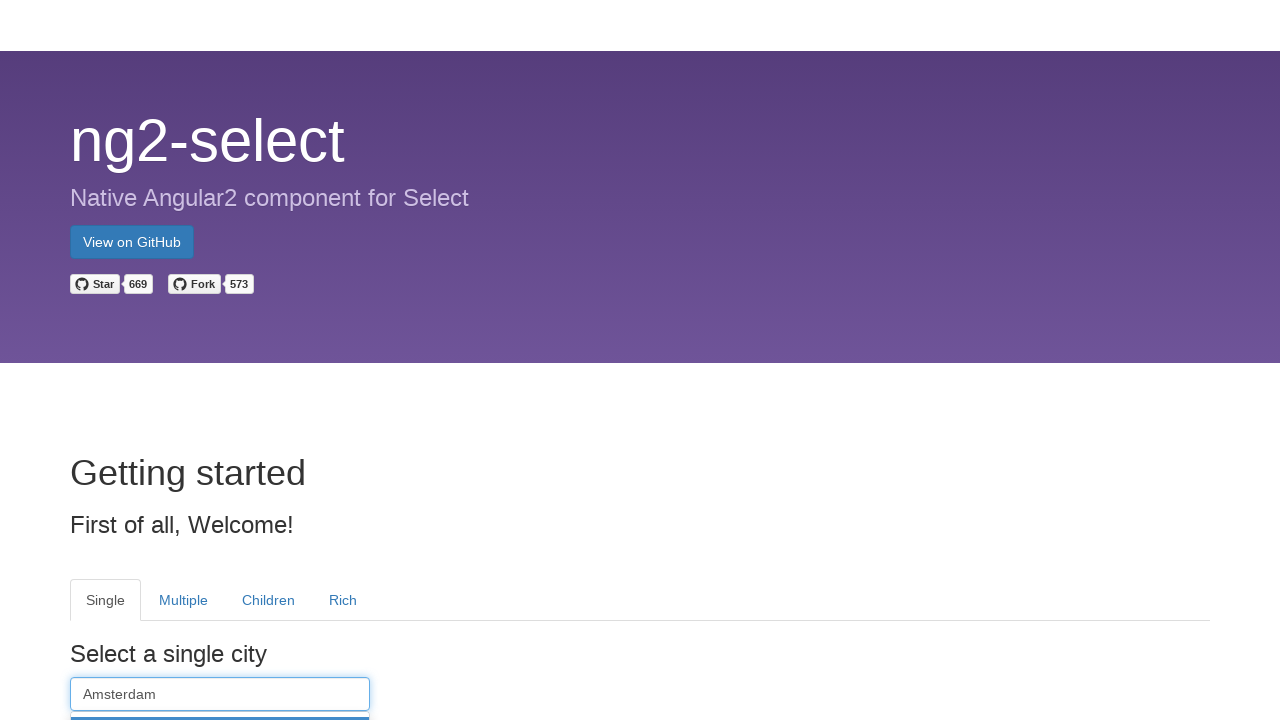

Selected 'Amsterdam' from dropdown options at (220, 360) on xpath=//tab[@heading='Single']//a[@class='dropdown-item']/div[contains(text(),'A
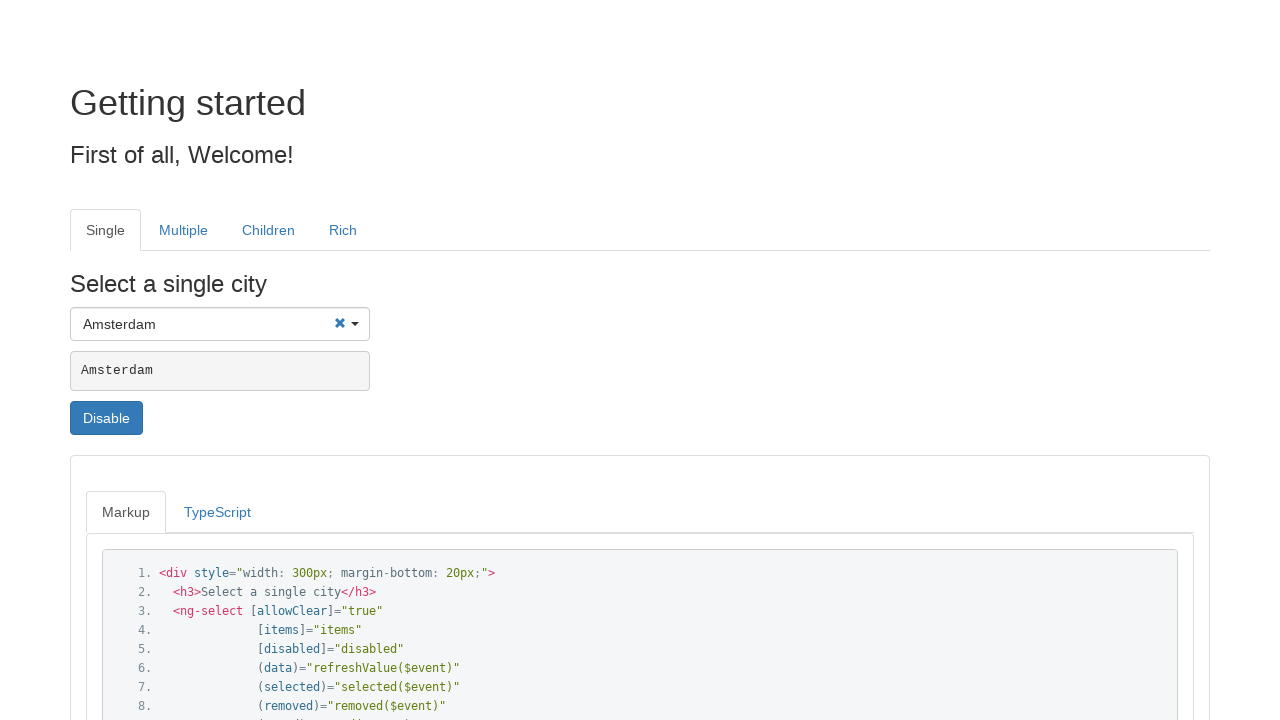

Verified 'Amsterdam' is selected in the dropdown
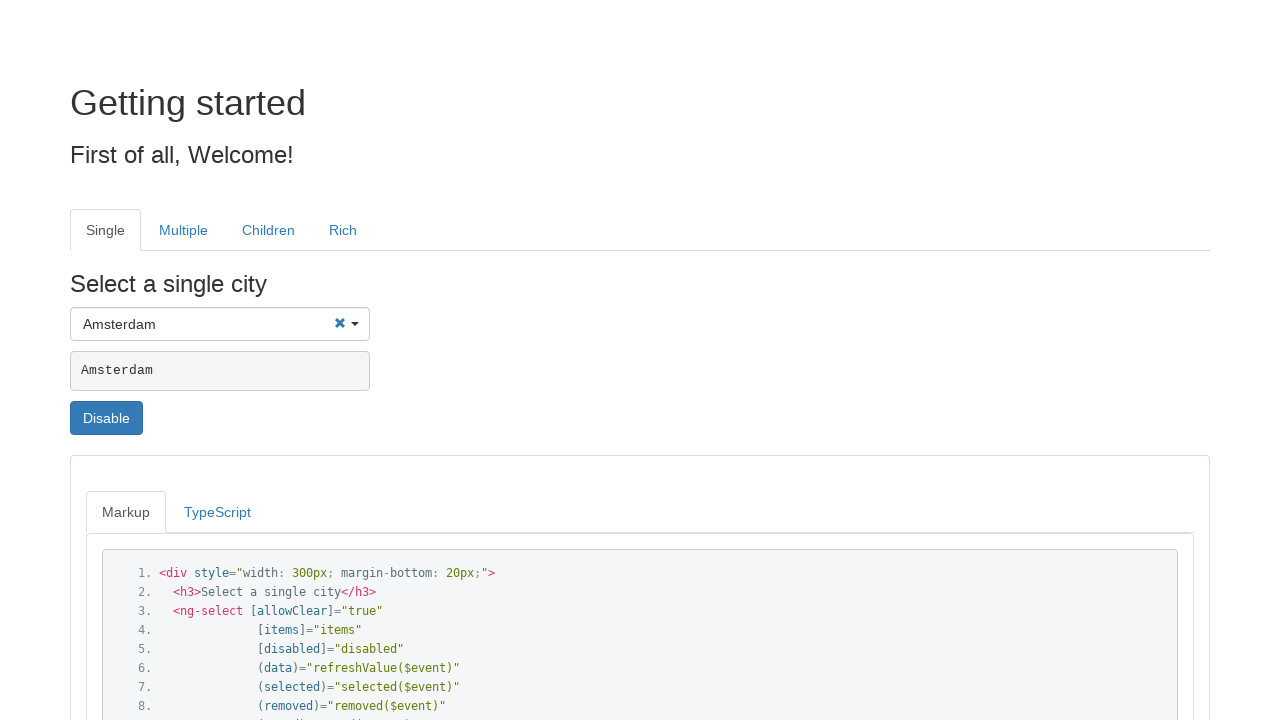

Clicked dropdown caret to open editable dropdown for second selection at (355, 327) on xpath=//tab[@heading='Single']//i[@class='caret pull-right']
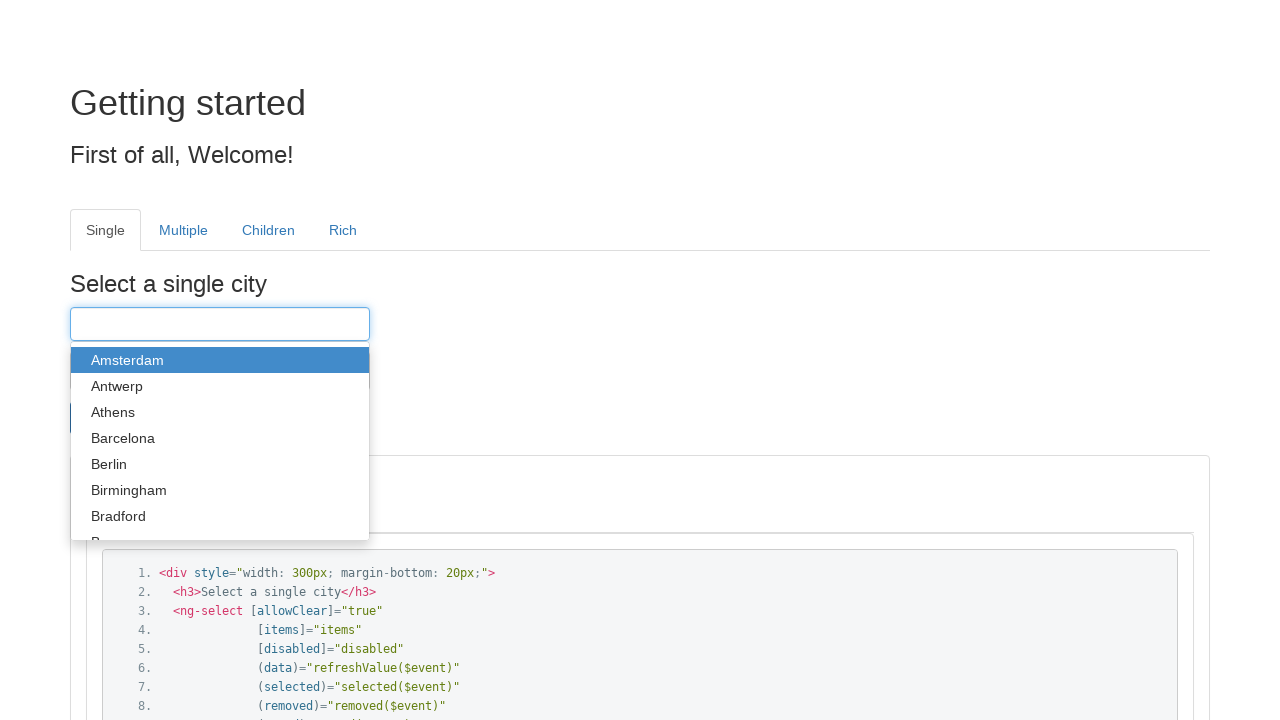

Typed 'Łódź' into the editable dropdown input field on //tab[@heading='Single']//input
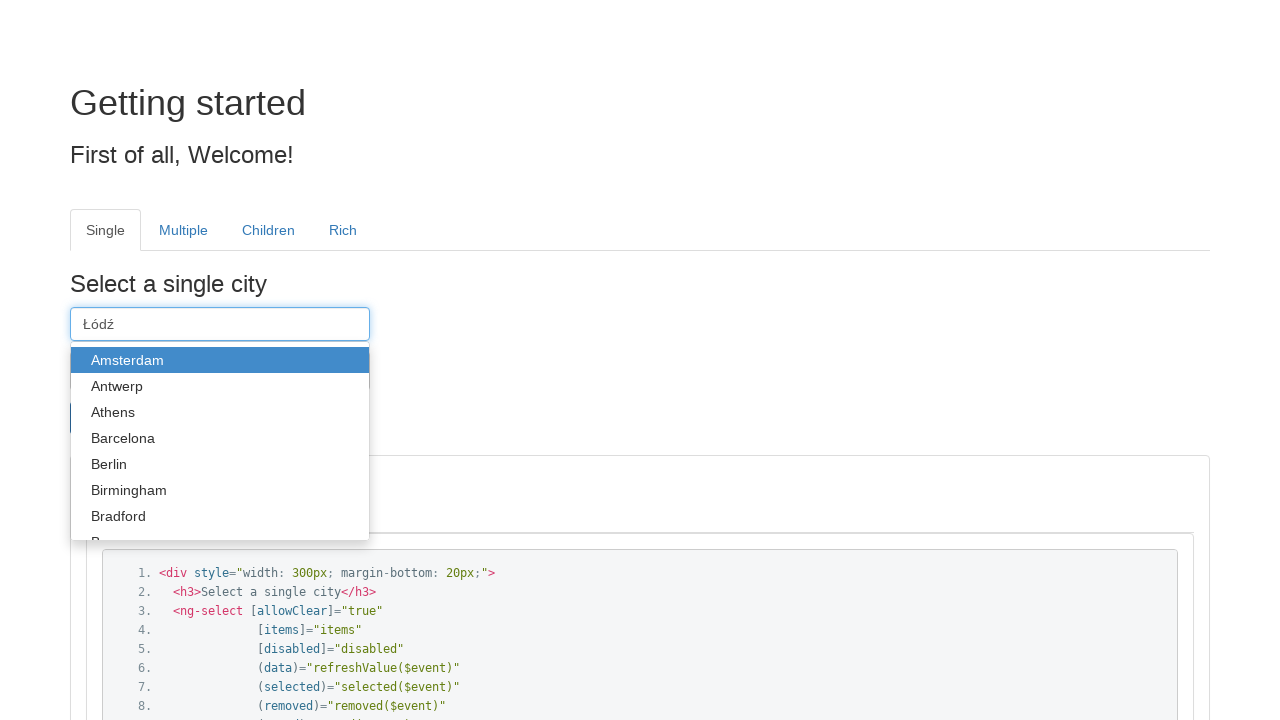

Waited for dropdown items to appear
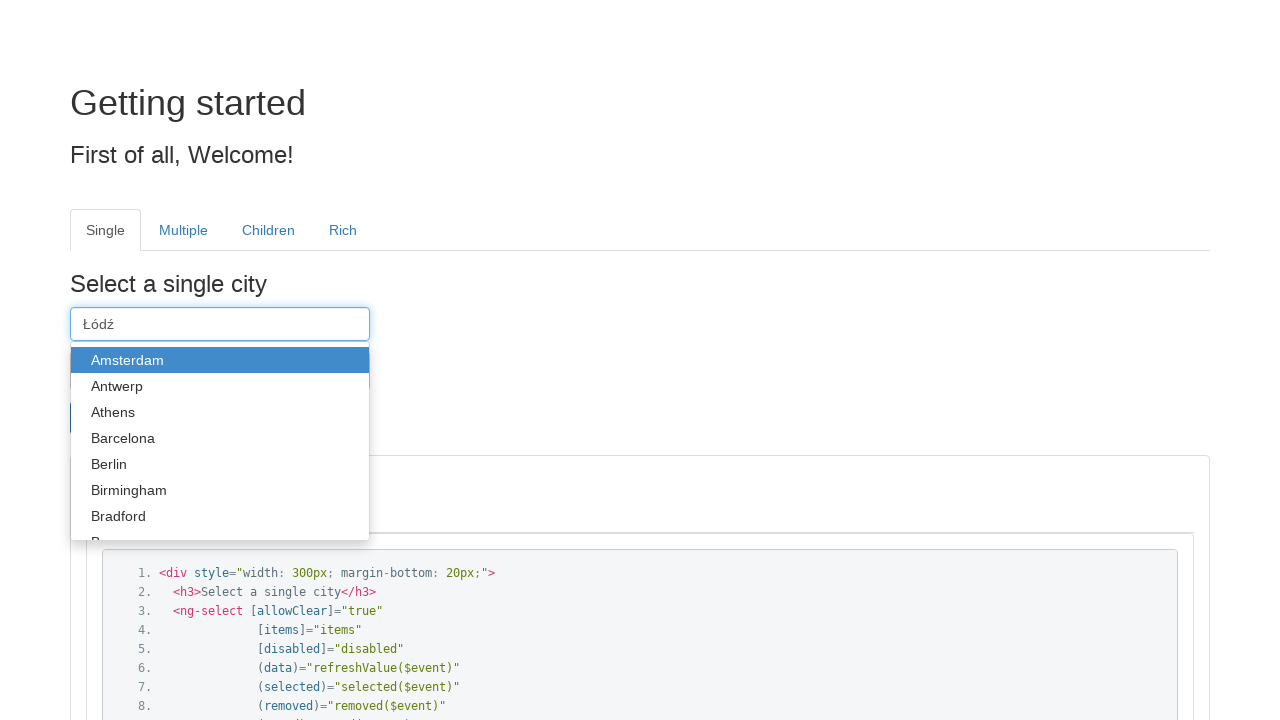

Selected 'Łódź' from dropdown options at (220, 522) on xpath=//tab[@heading='Single']//a[@class='dropdown-item']/div[contains(text(),'Ł
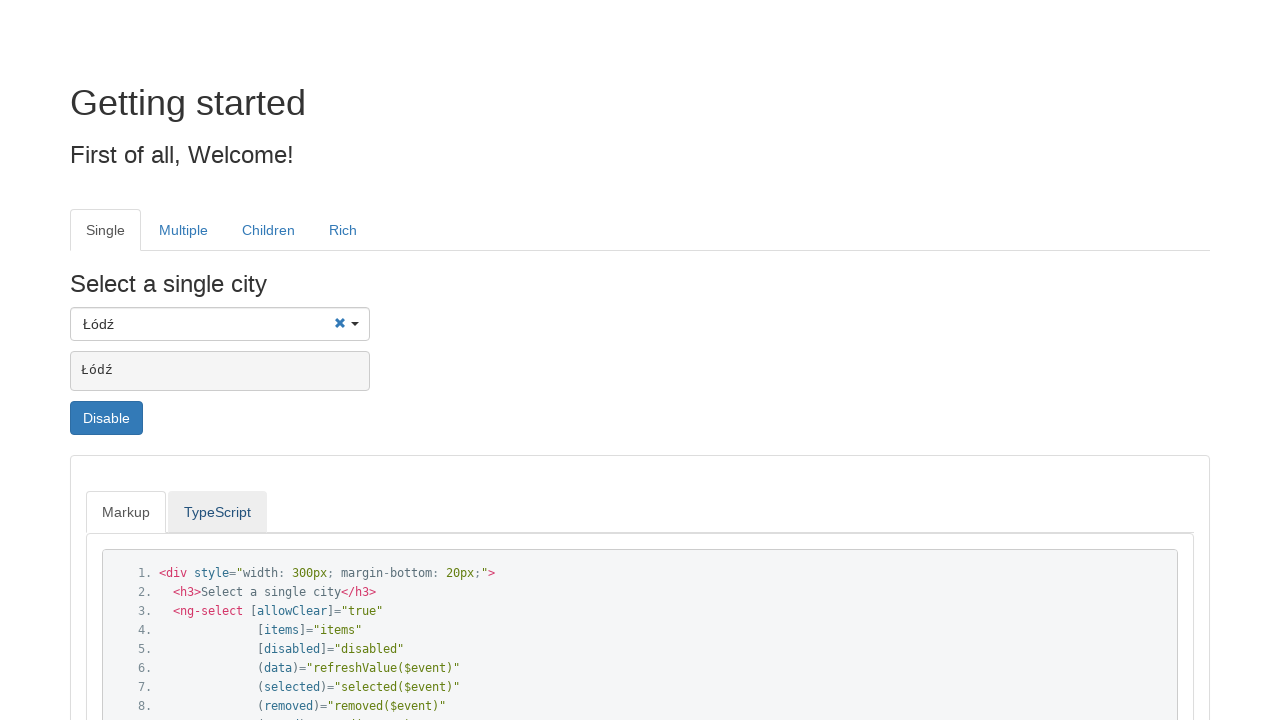

Verified 'Łódź' is selected in the dropdown
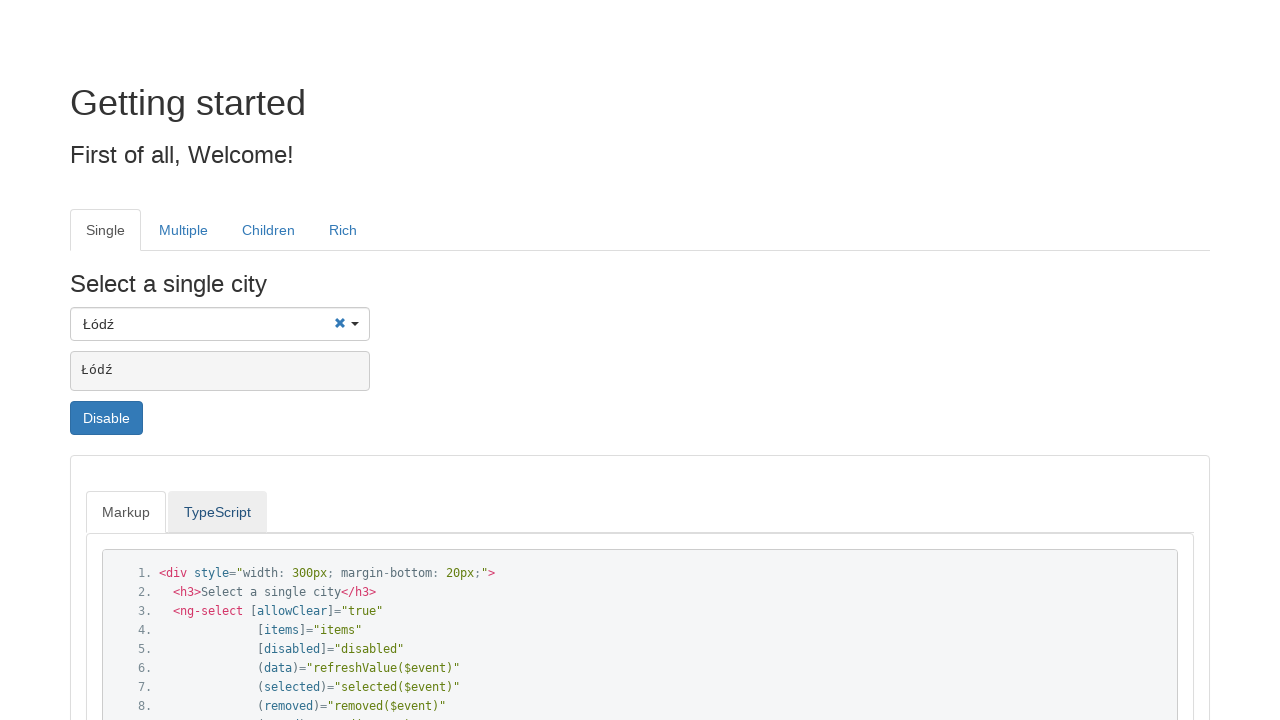

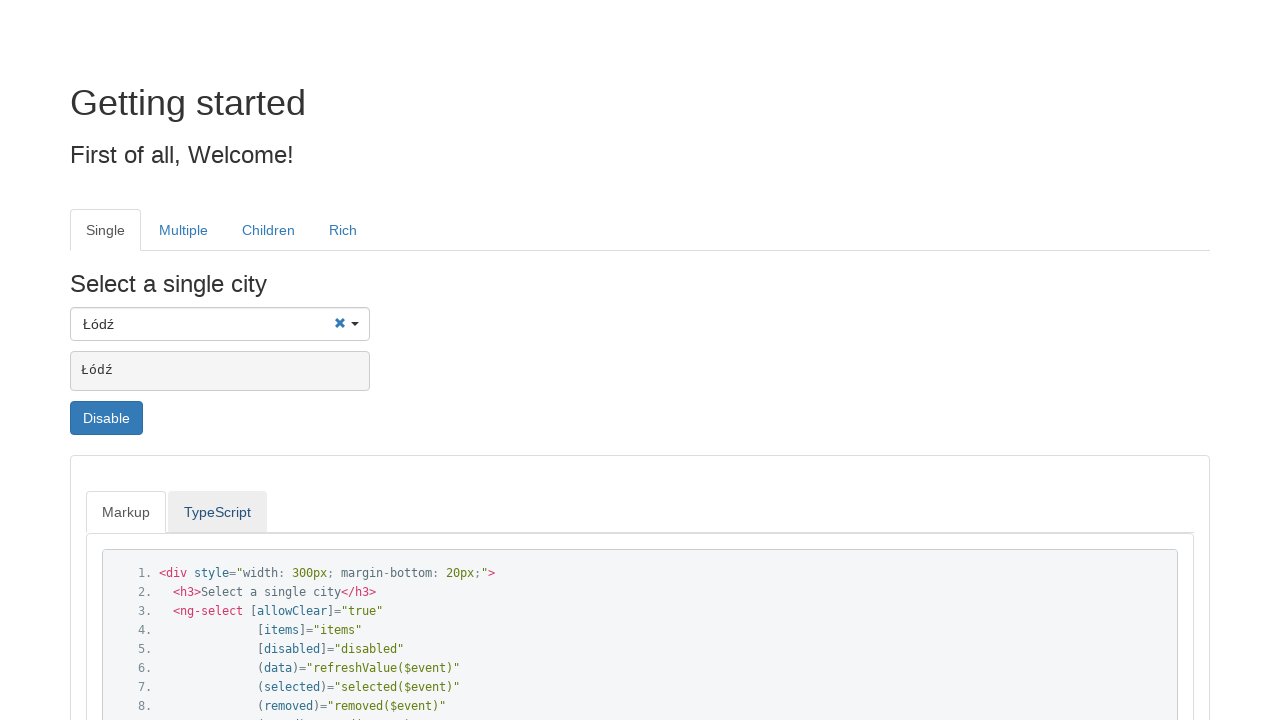